Tests radio button functionality by clicking each of the three radio buttons sequentially

Starting URL: http://www.qaclickacademy.com/practice.php

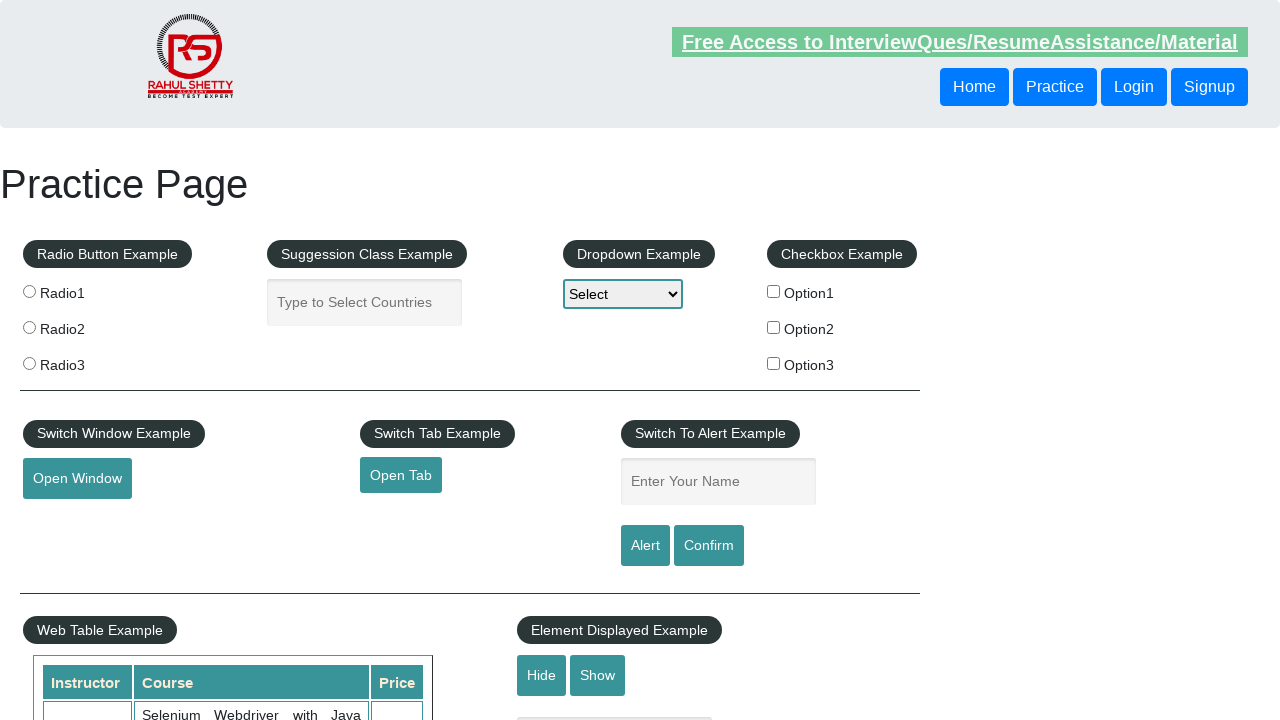

Clicked first radio button at (29, 291) on #radio-btn-example > fieldset > label:nth-child(2) > input
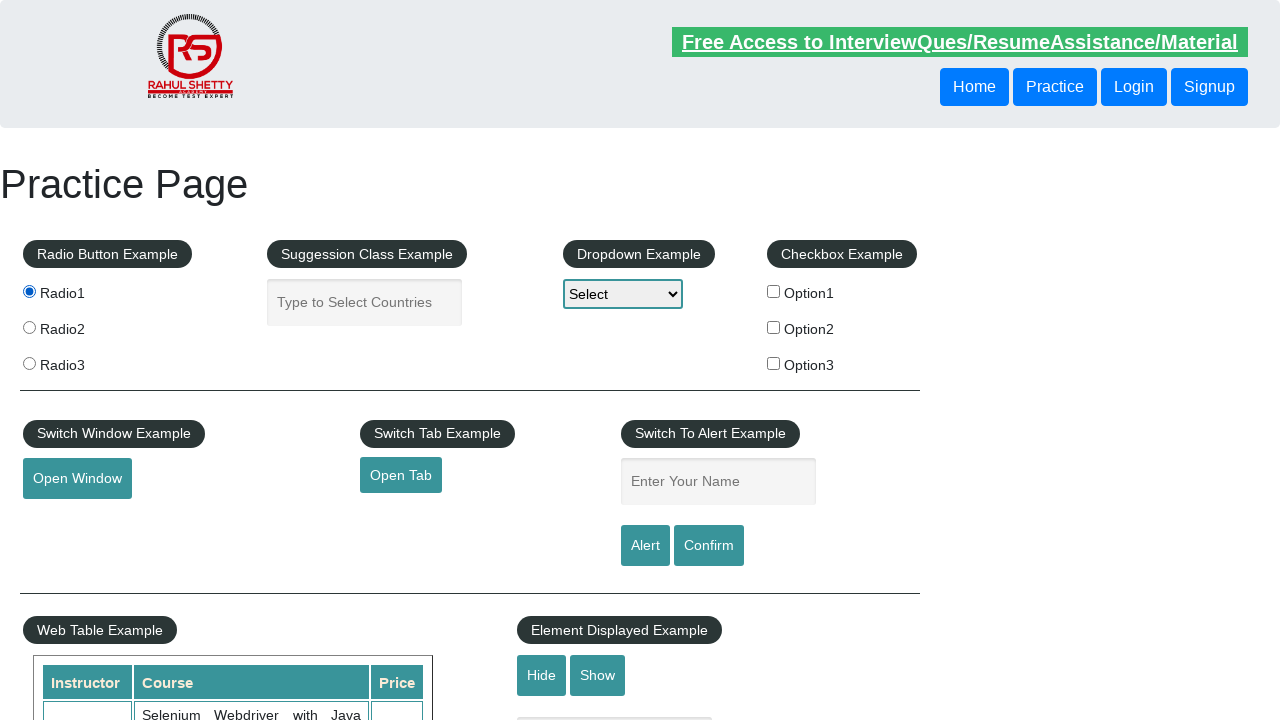

Clicked second radio button at (29, 327) on #radio-btn-example > fieldset > label:nth-child(3) > input
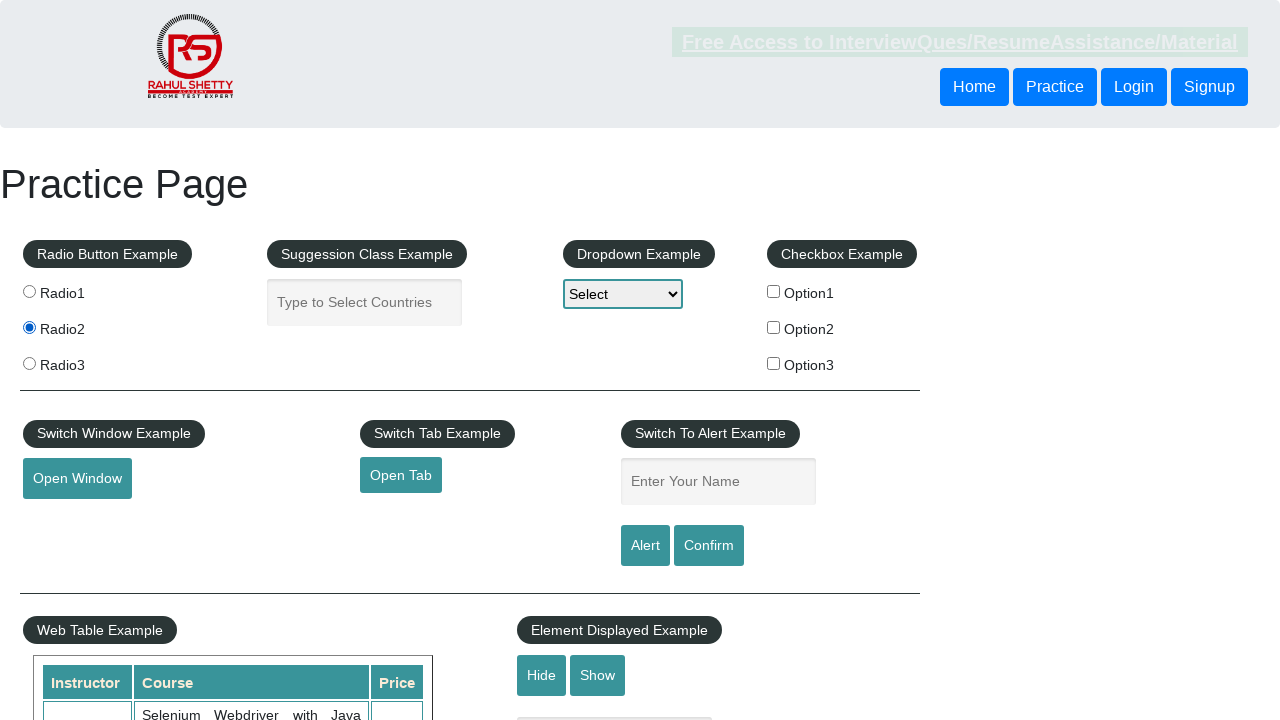

Clicked third radio button at (29, 363) on #radio-btn-example > fieldset > label:nth-child(4) > input
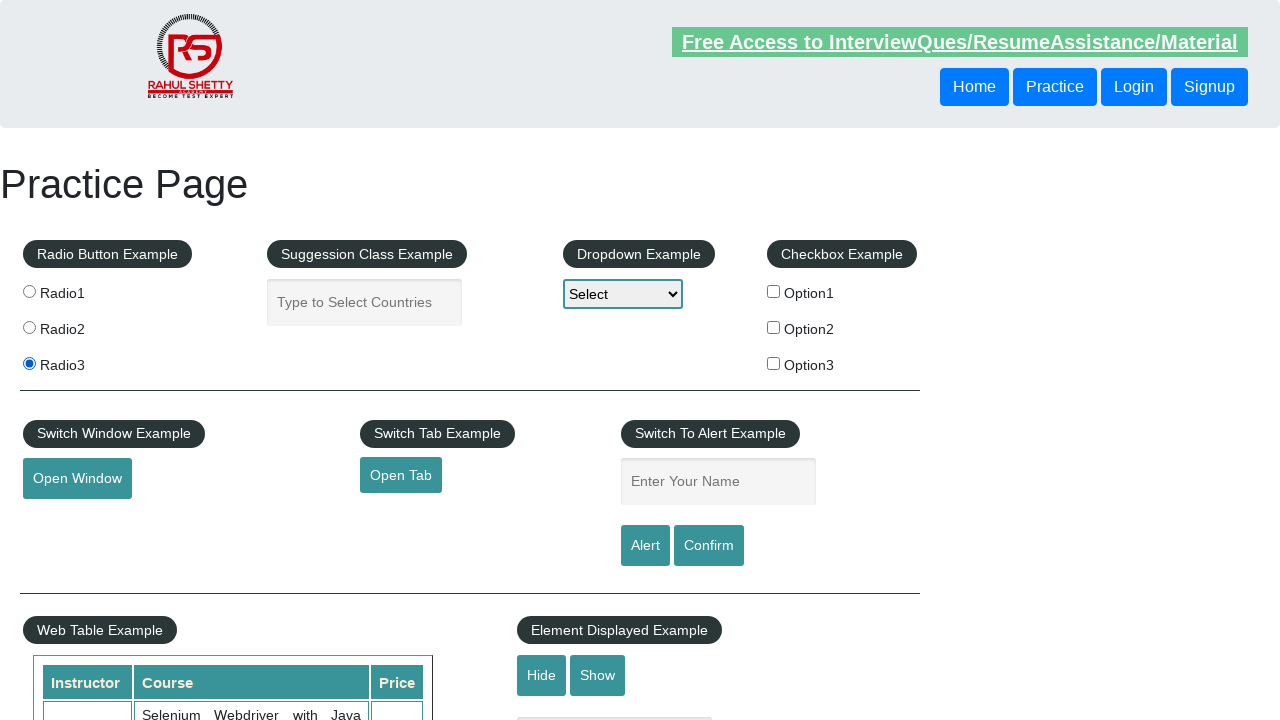

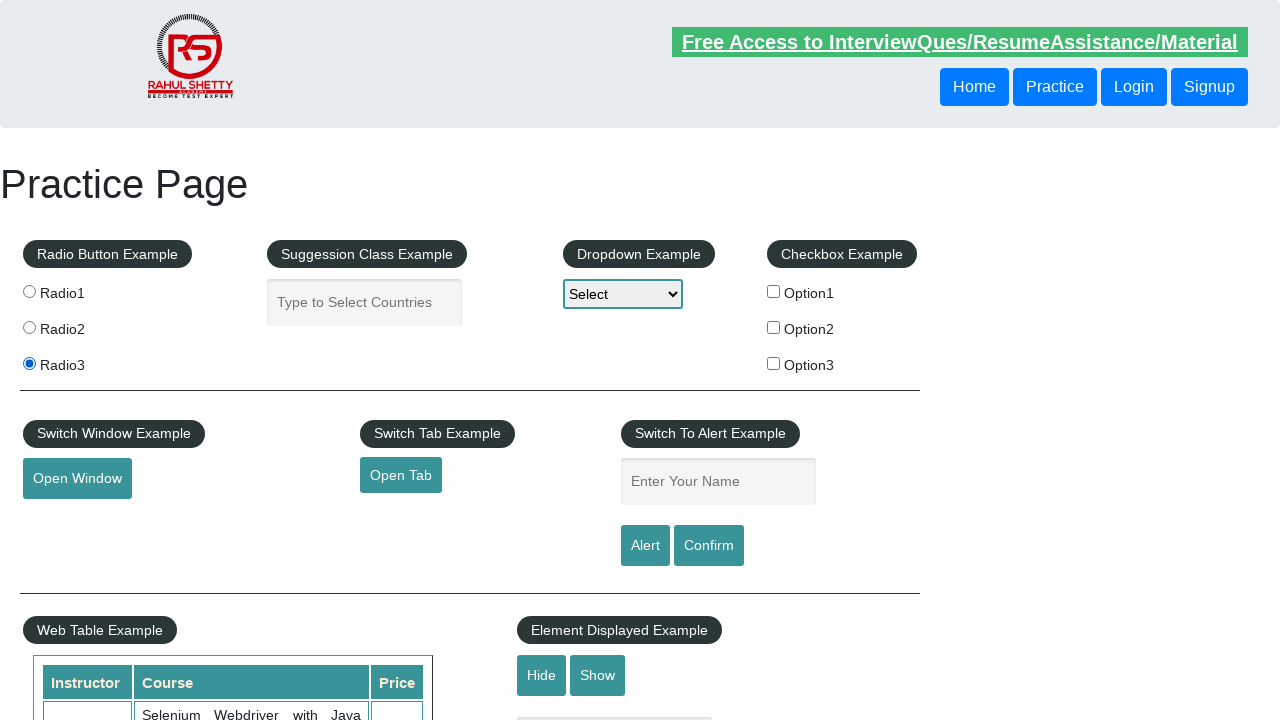